Tests that the online payment block title is visible and contains the expected text about commission-free online payment

Starting URL: https://www.mts.by/

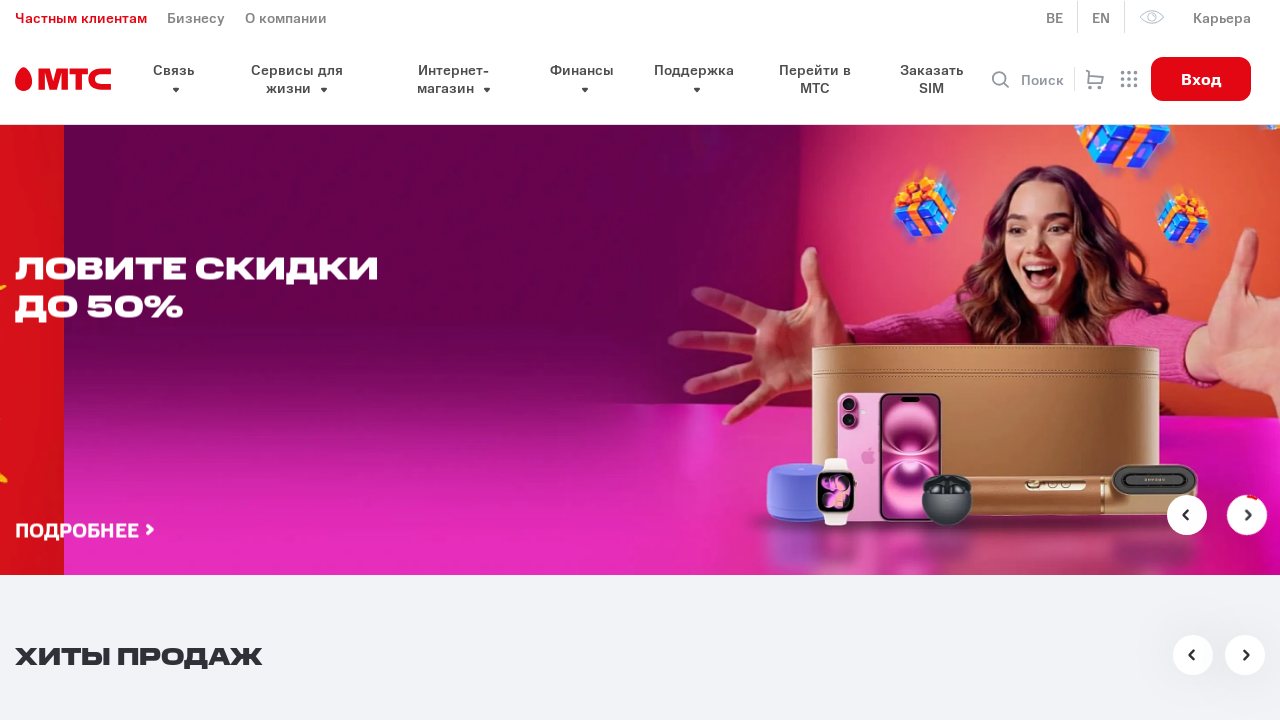

Navigated to https://www.mts.by/
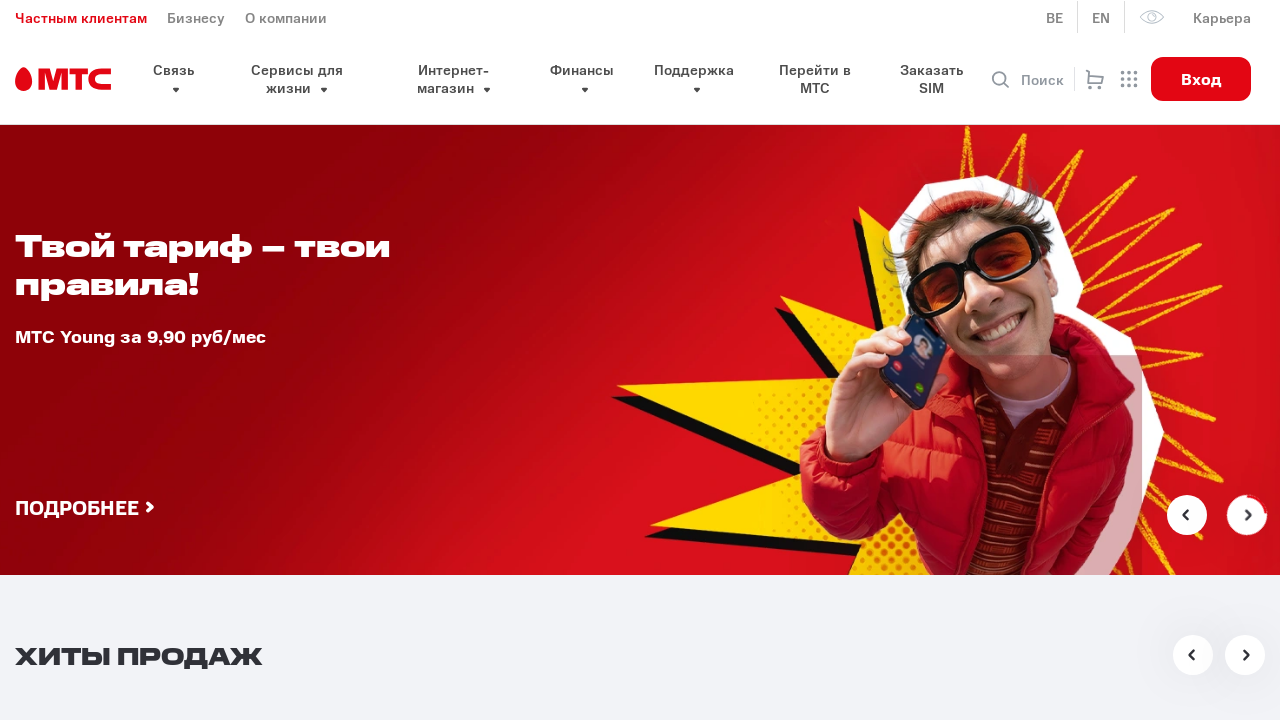

Located the online payment block title element
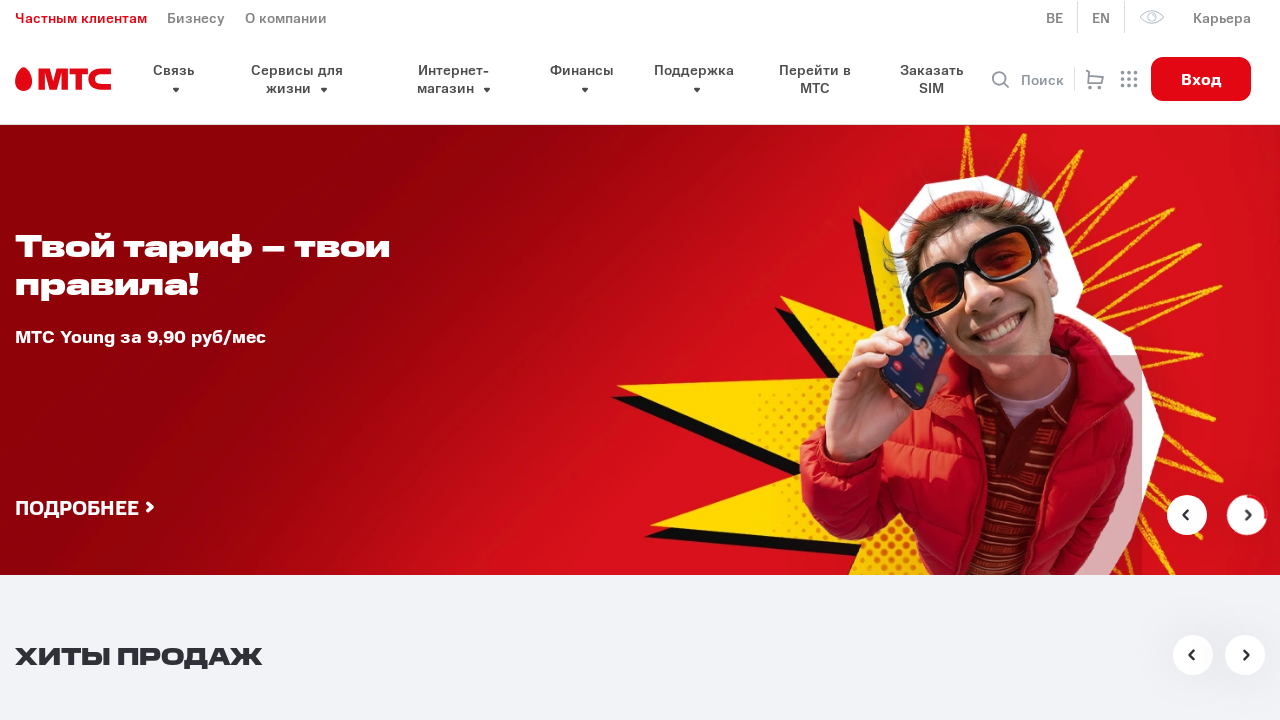

Scrolled to the online payment block title
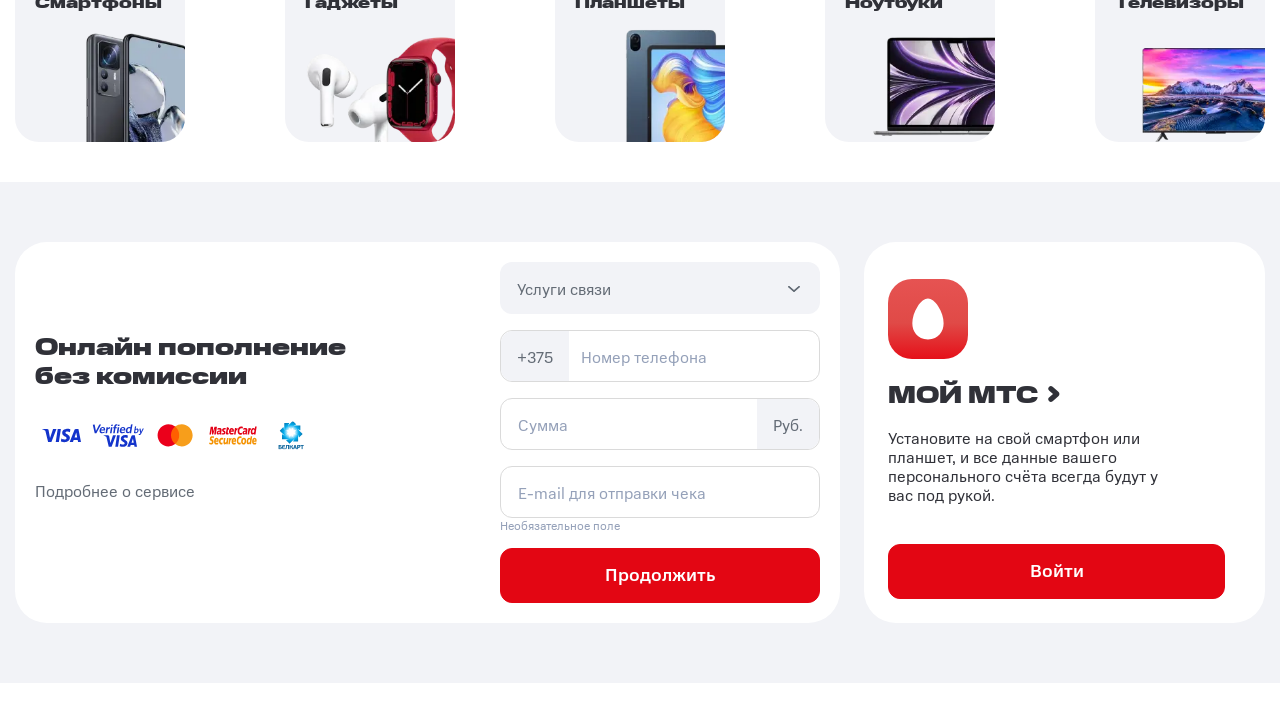

Online payment block title is now visible
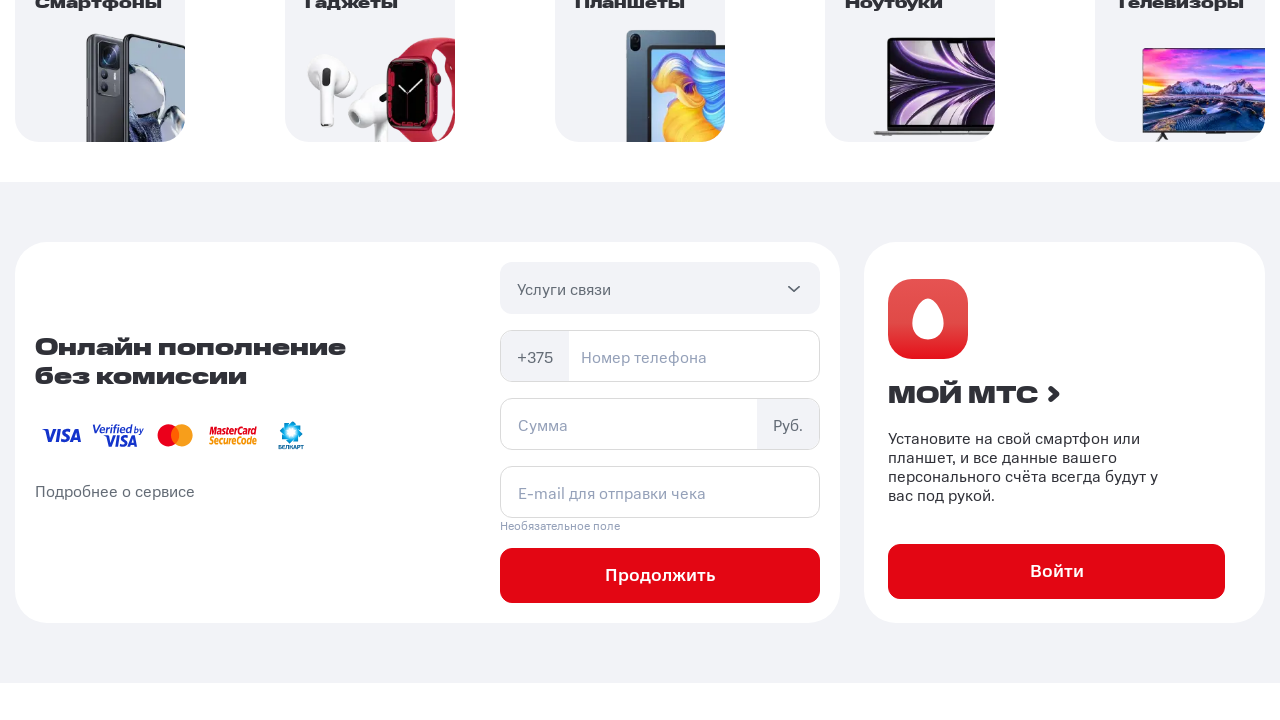

Retrieved text content from the block title
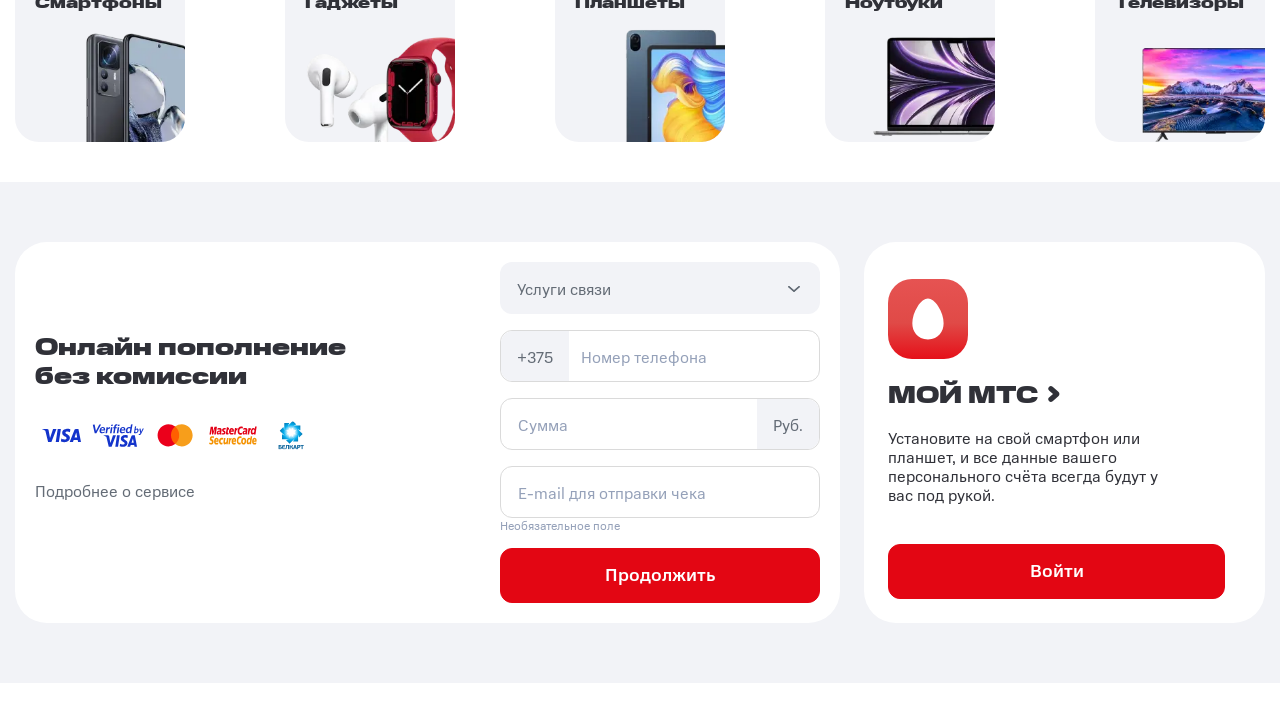

Verified that block title contains 'Онлайн пополнение' and 'без комиссии'
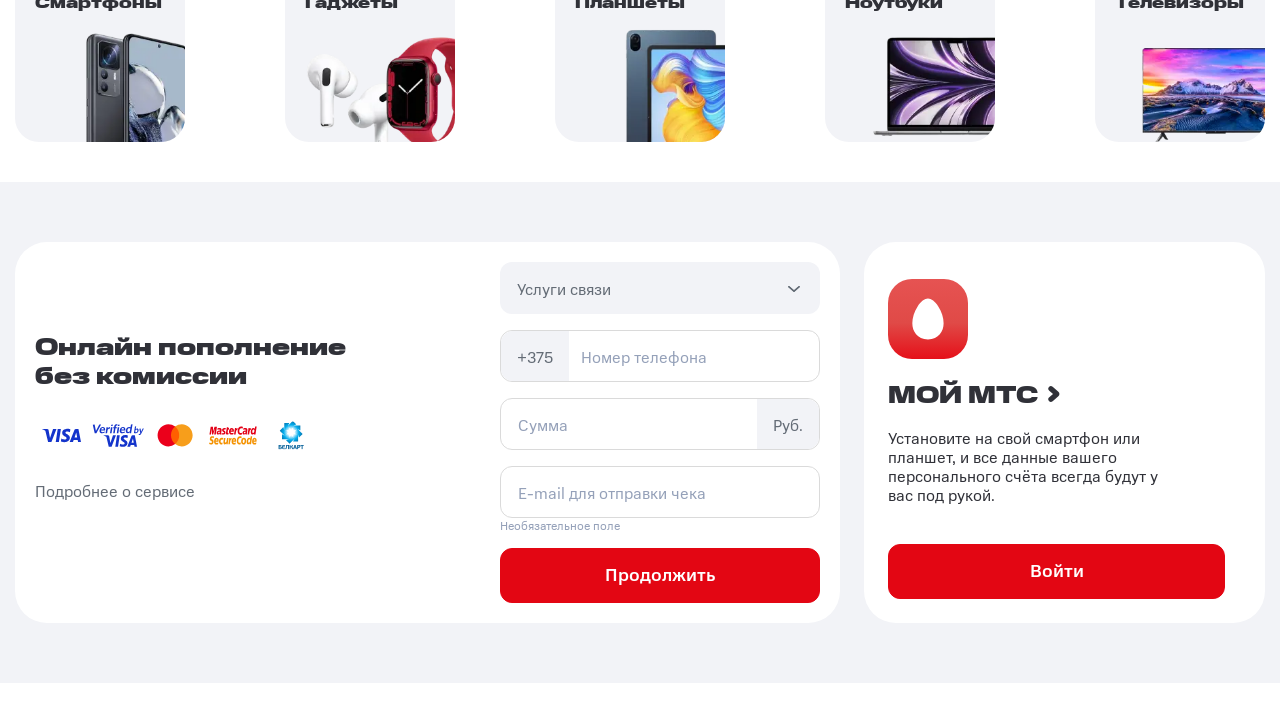

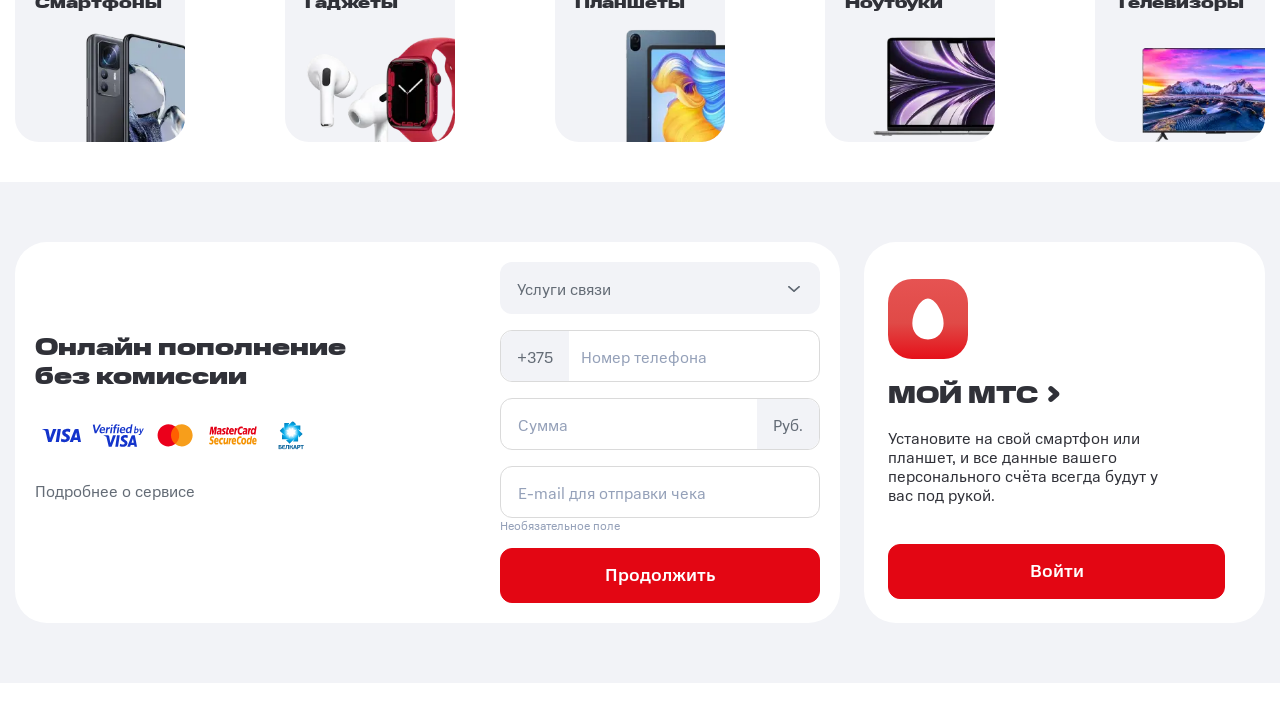